Navigates to NextBaseCRM login page and verifies that the "Log In" button is present with the correct text value

Starting URL: https://login1.nextbasecrm.com/

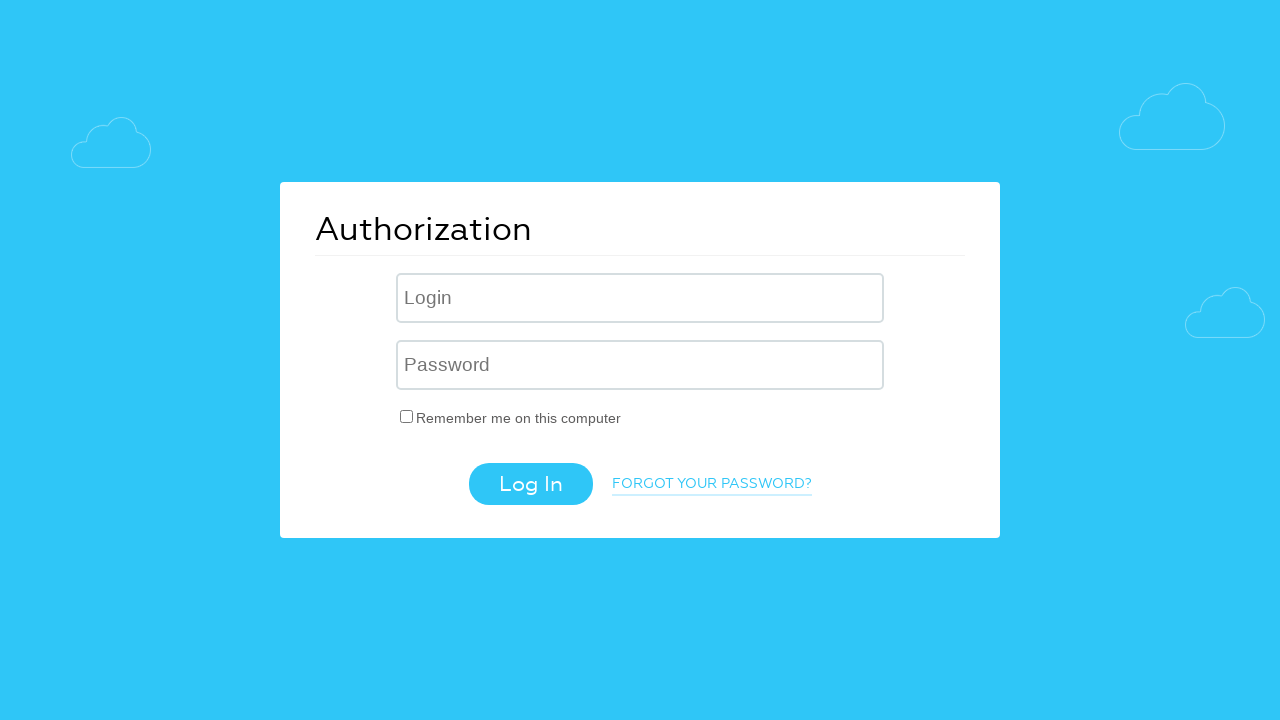

Navigated to NextBaseCRM login page
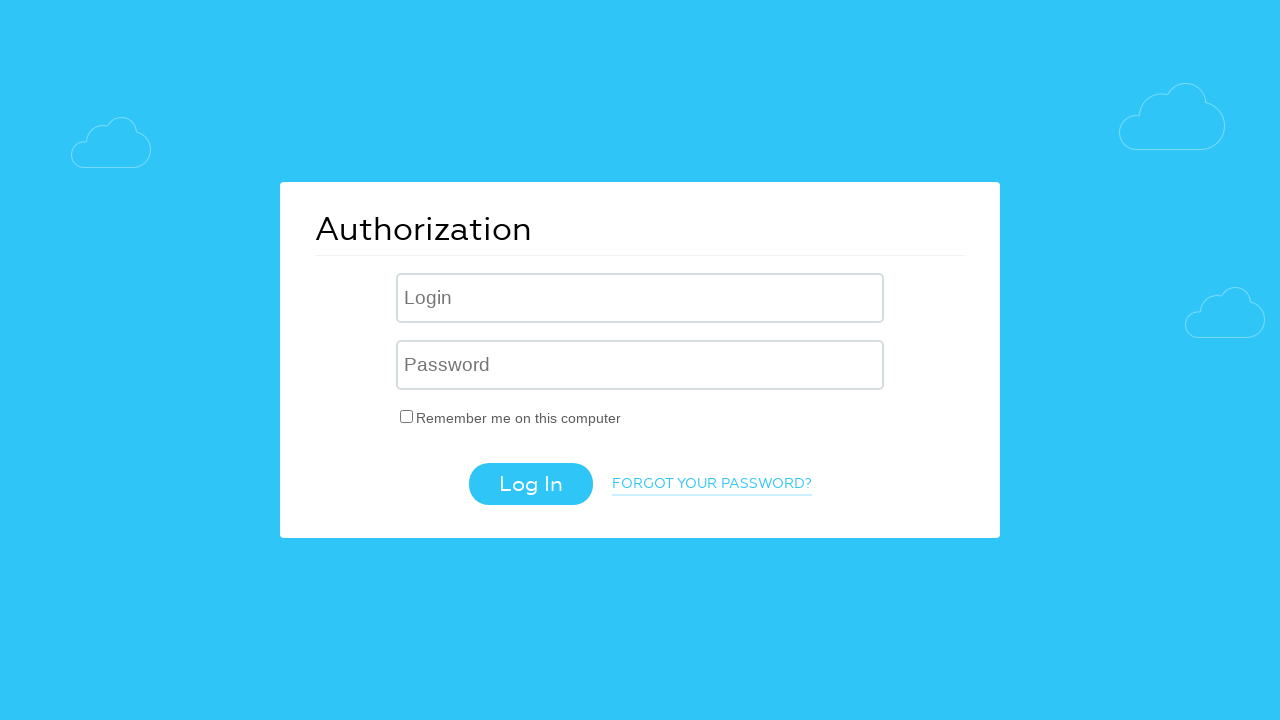

Located Log In button using CSS selector
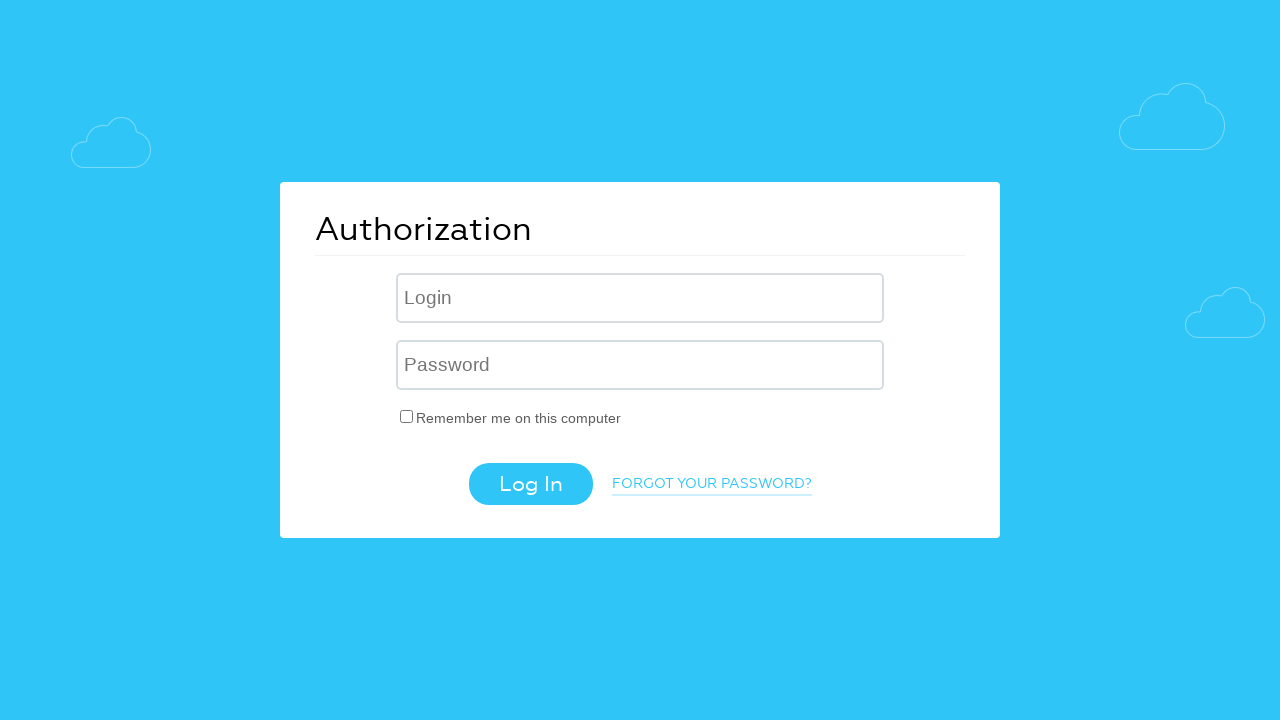

Log In button is visible
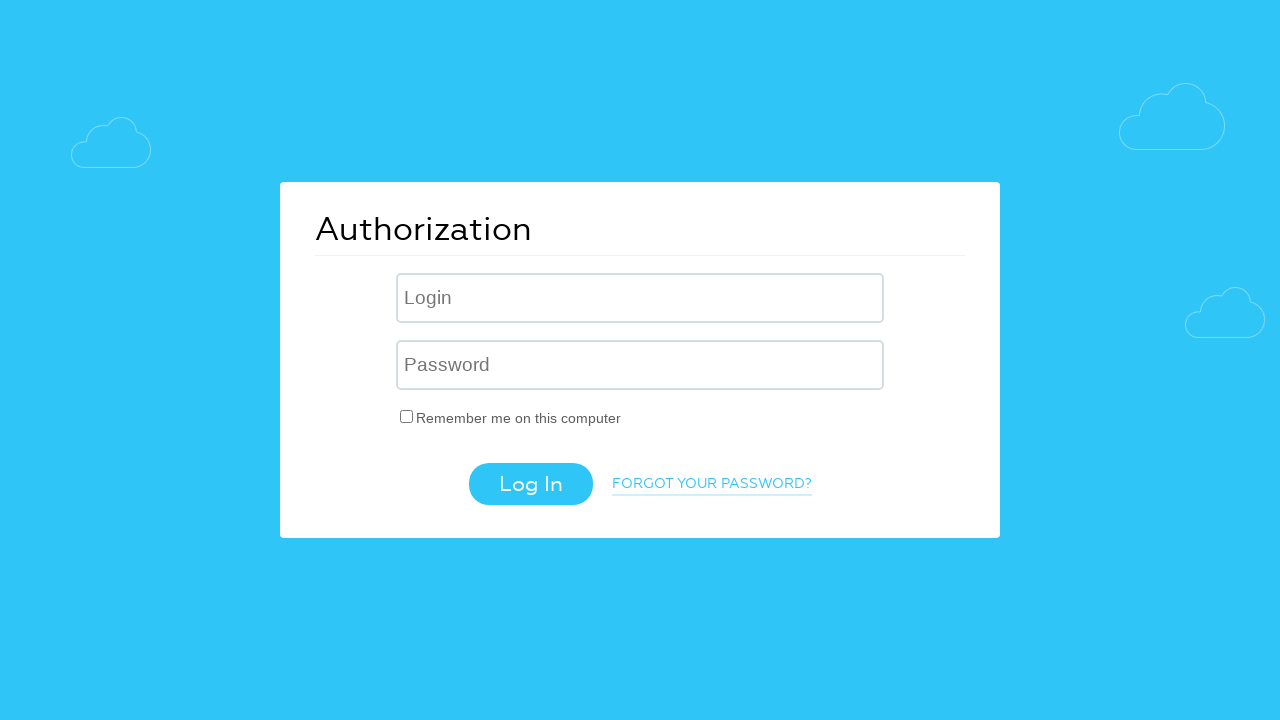

Retrieved value attribute from Log In button
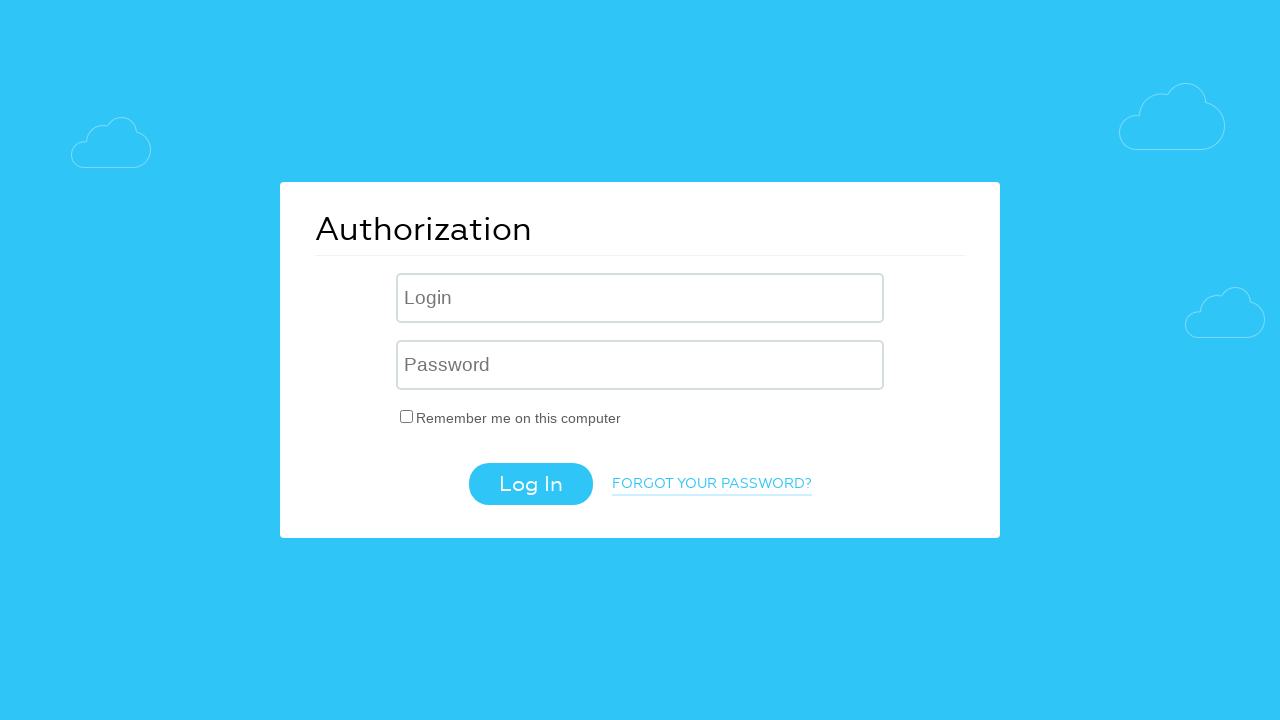

Verified Log In button text matches expected value: 'Log In'
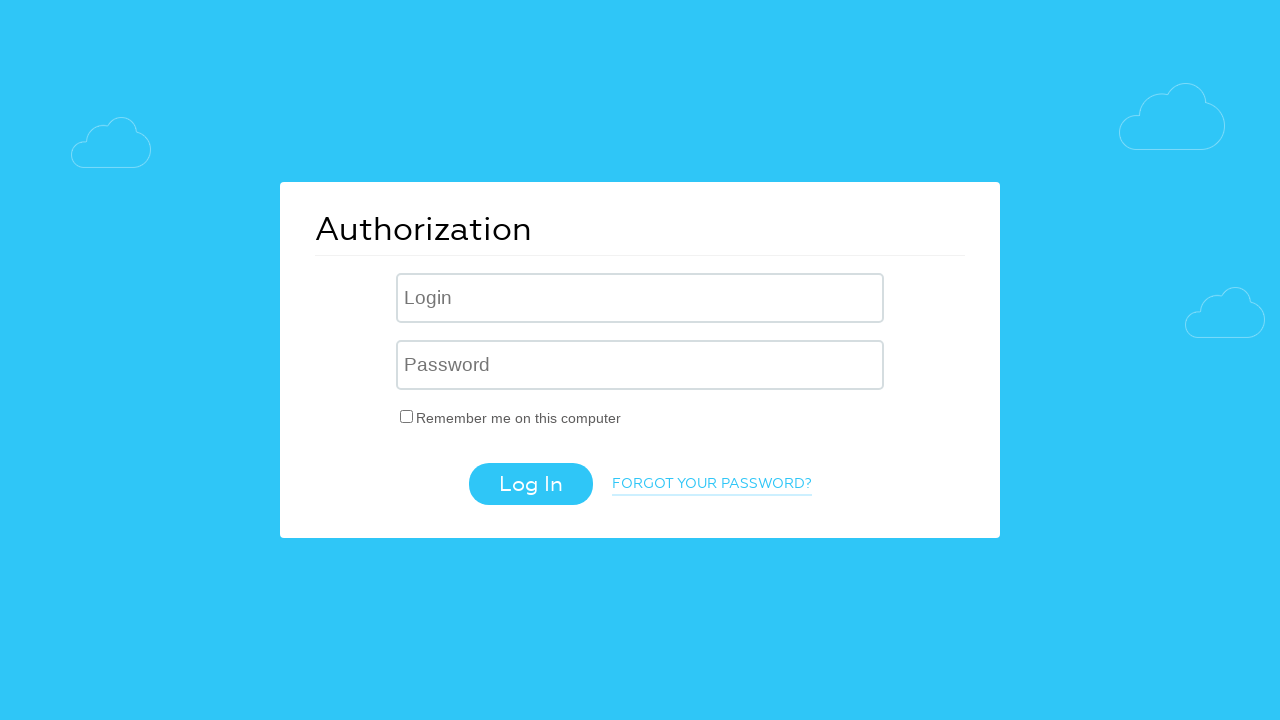

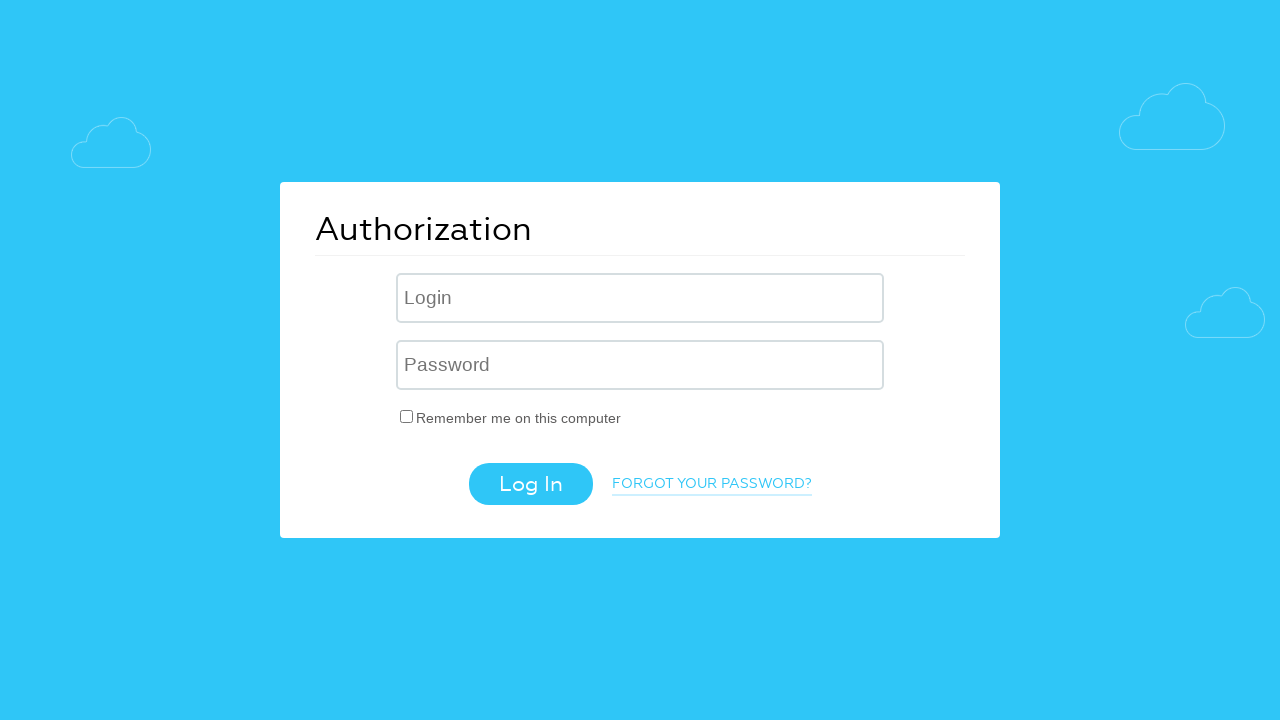